Tests prompt alert handling by clicking a button that triggers a prompt, entering text, and accepting it

Starting URL: https://demoqa.com/alerts

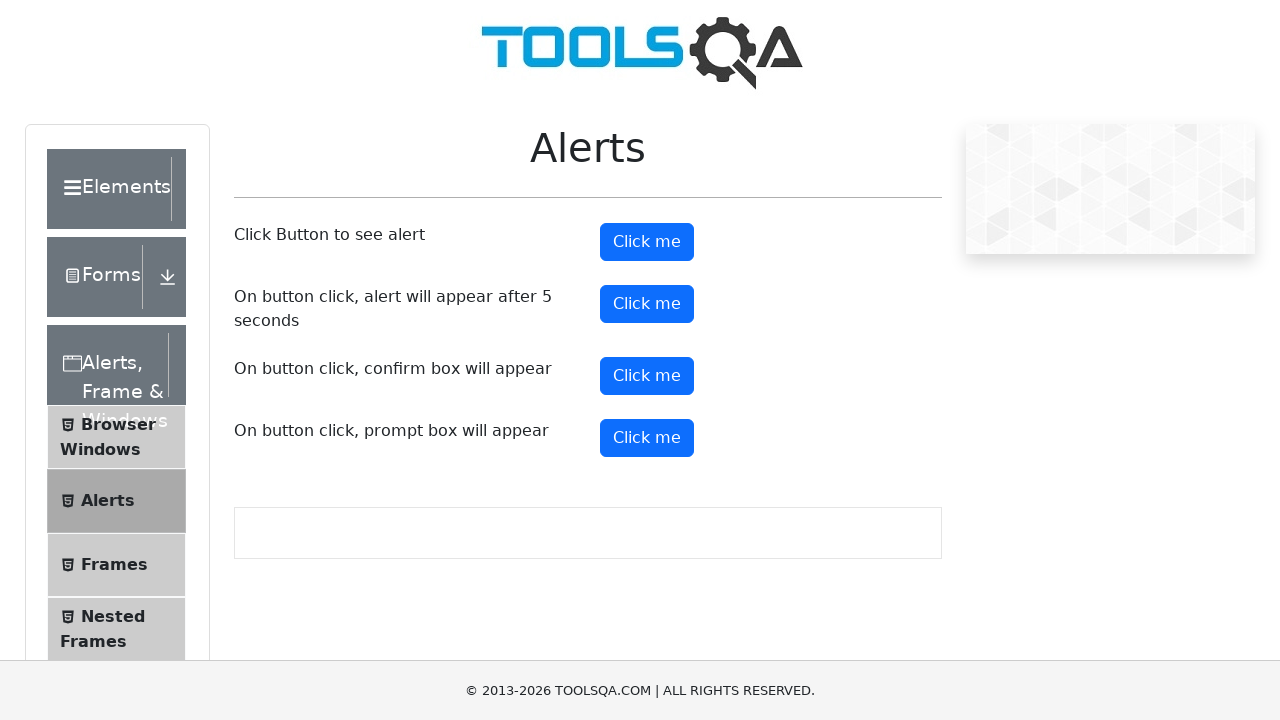

Set up dialog handler to accept prompt with 'Samuel'
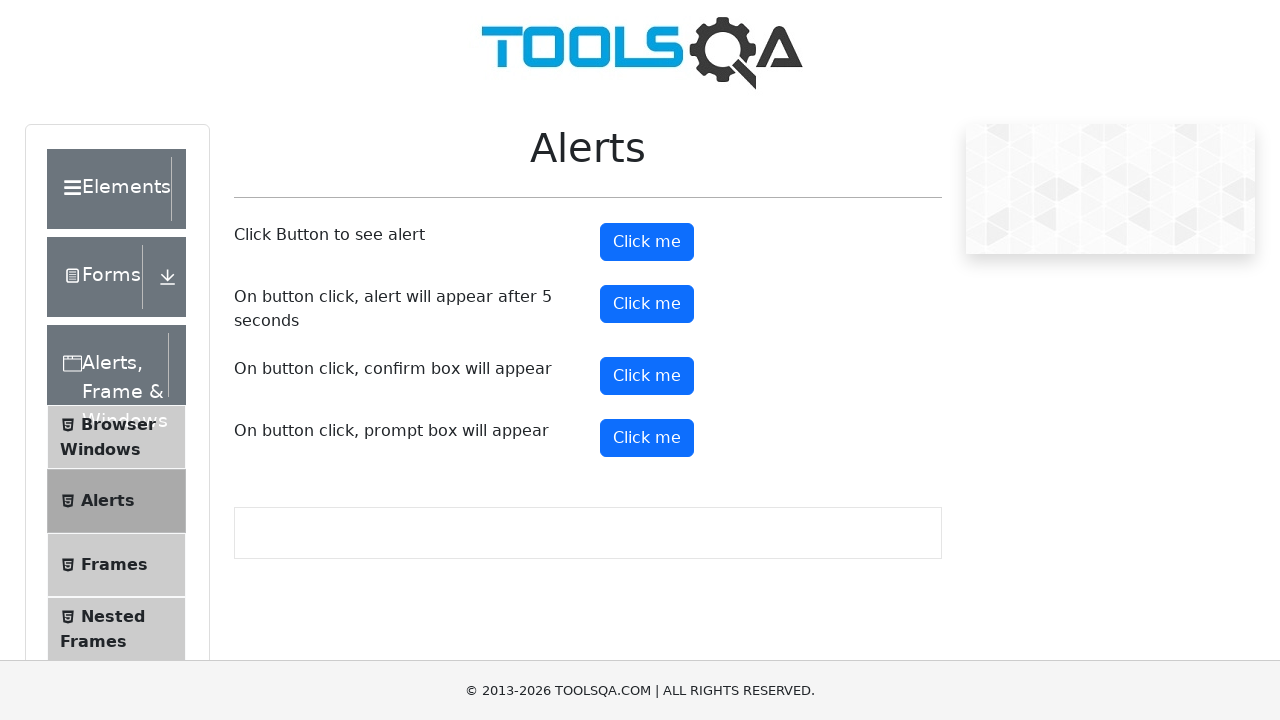

Clicked prompt button to trigger alert at (647, 438) on #promtButton
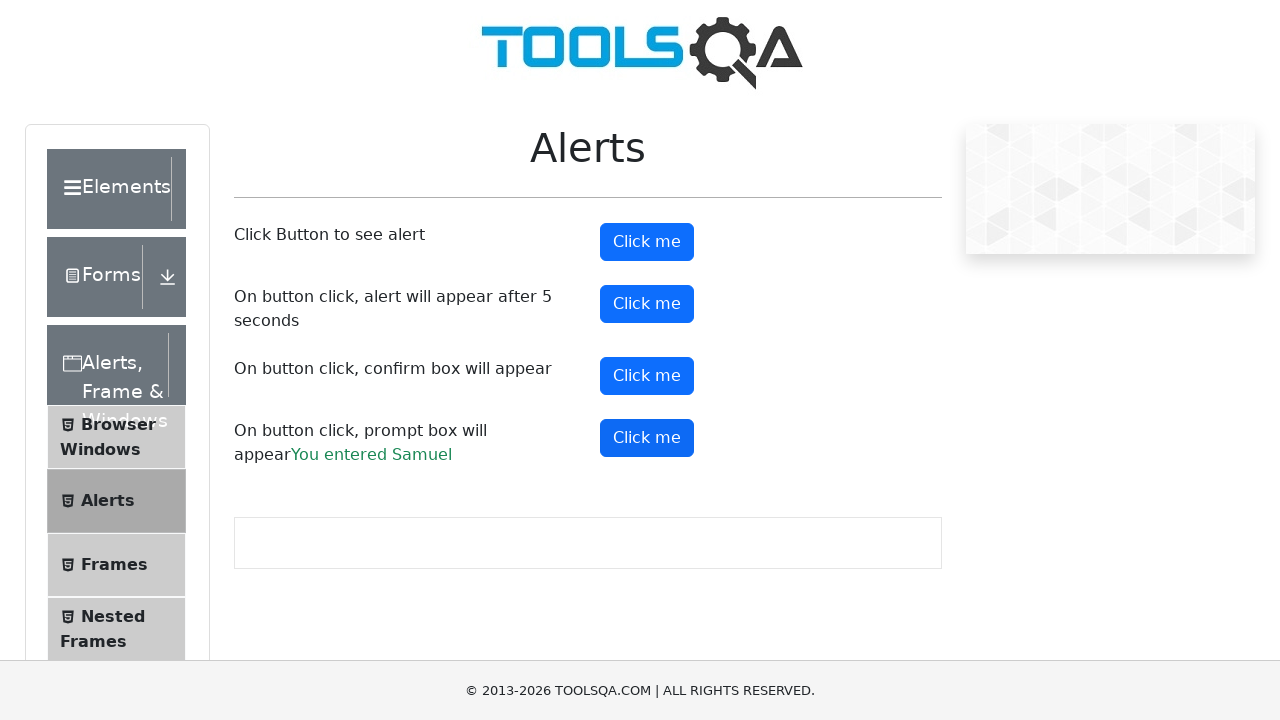

Prompt result element loaded
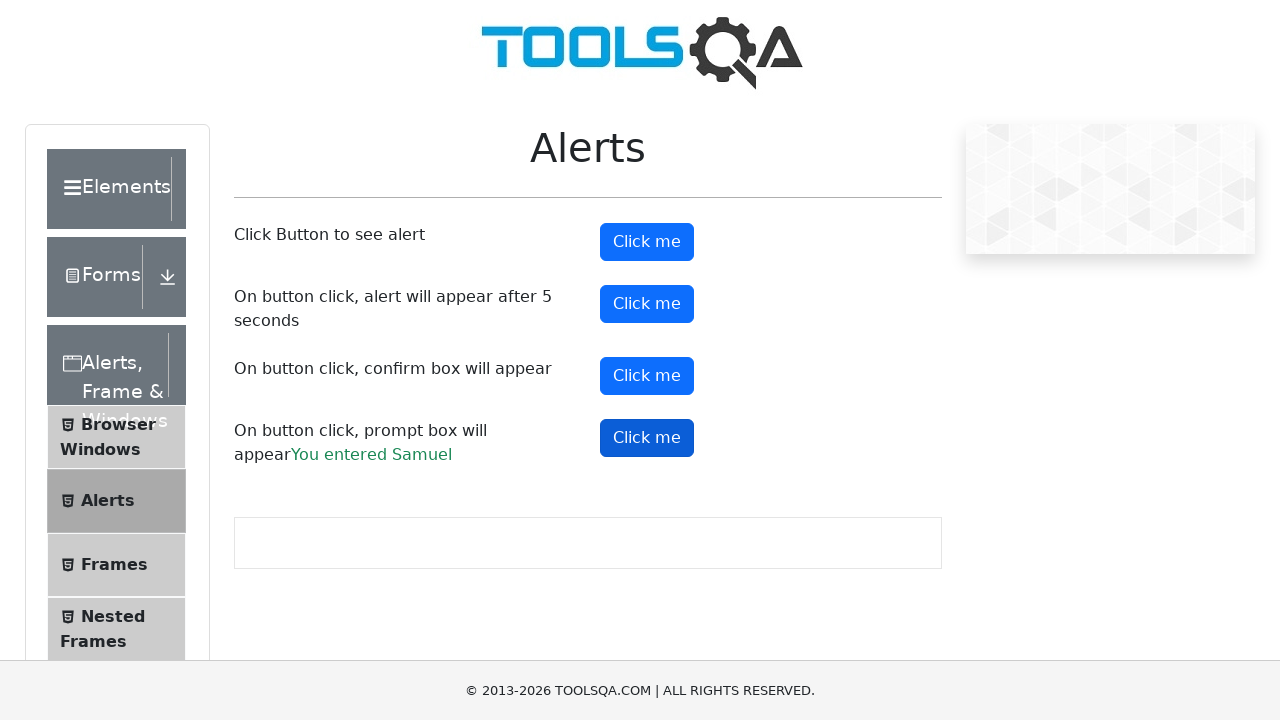

Retrieved prompt result text
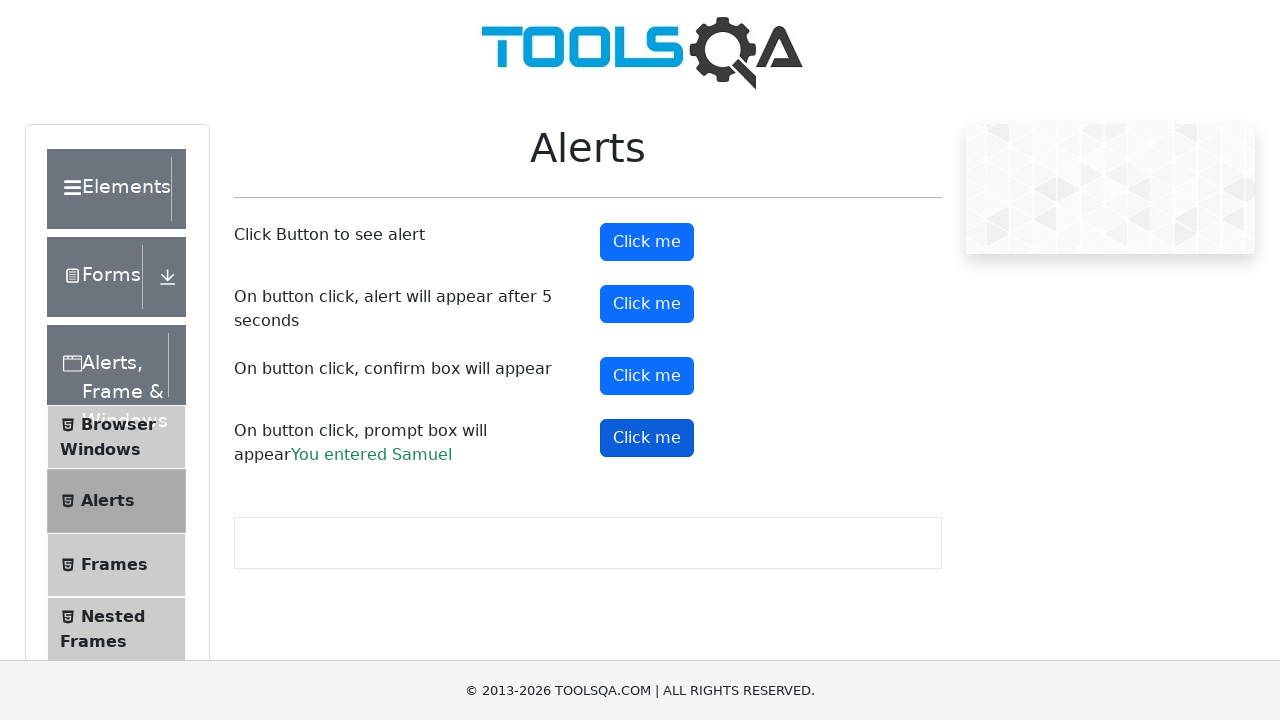

Assertion passed: result text is 'You entered Samuel'
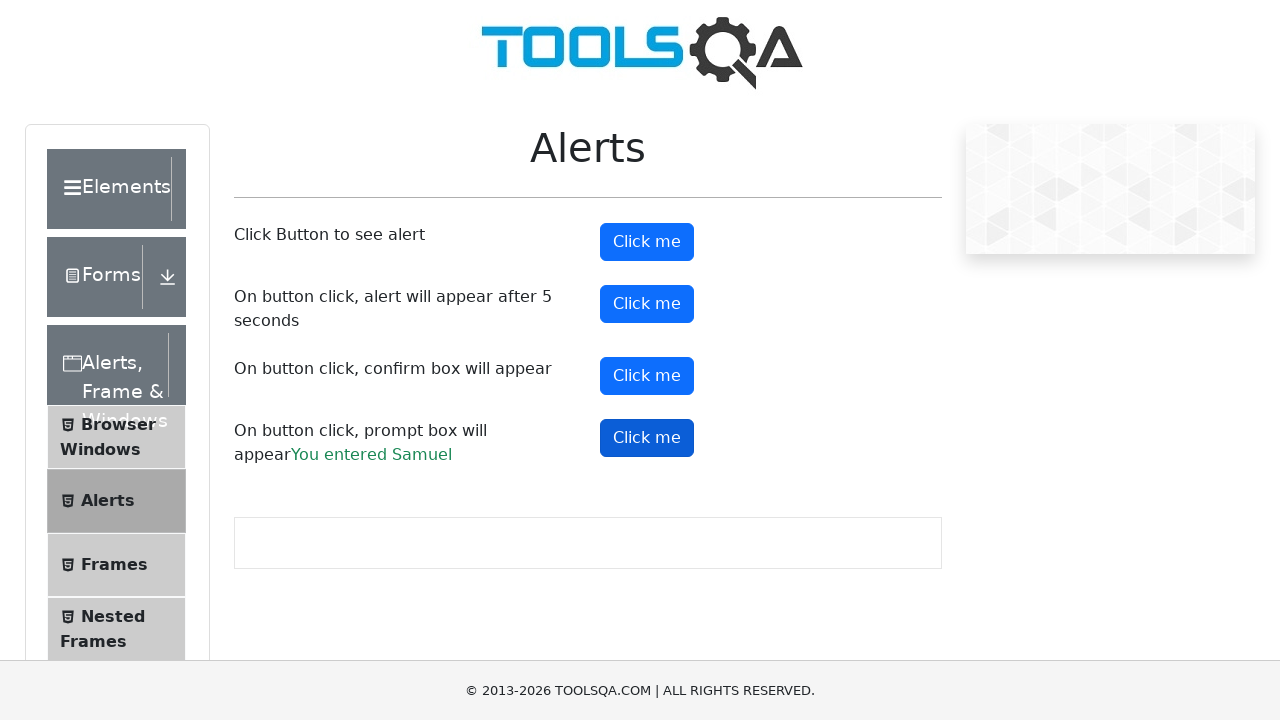

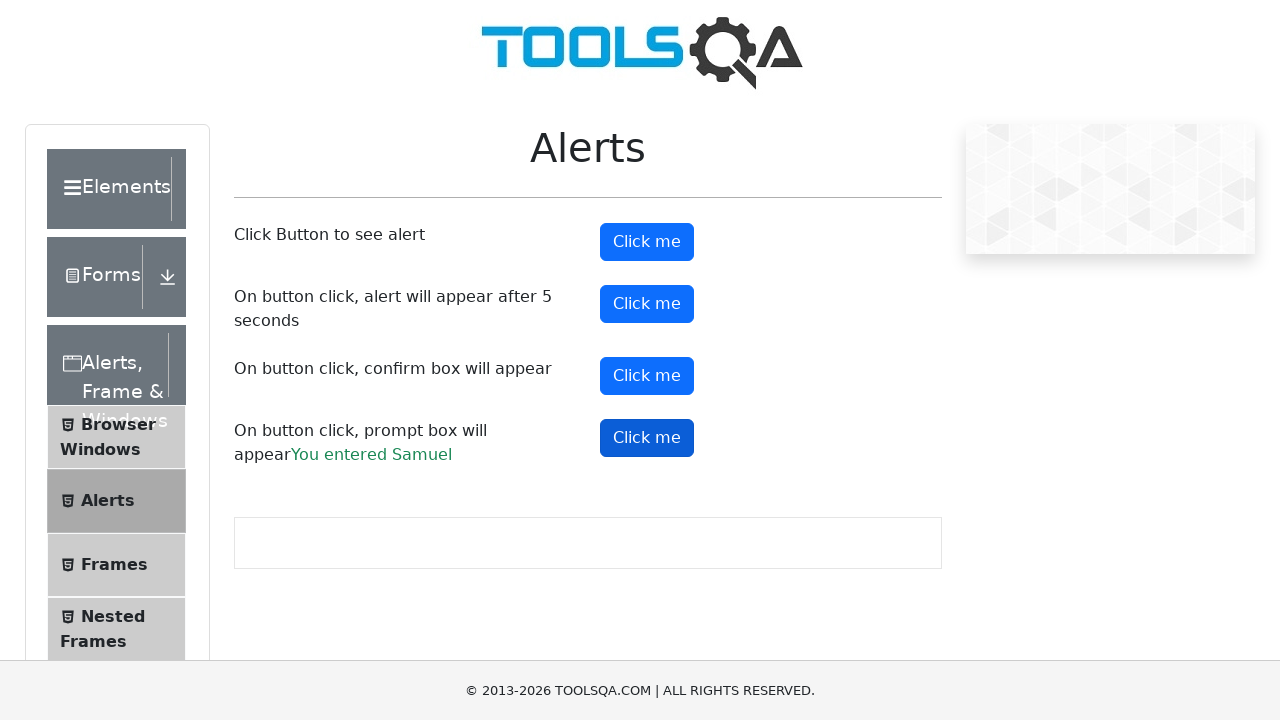